Tests mouse click action on a clickable input element and verifies it becomes focused.

Starting URL: https://www.selenium.dev/selenium/web/mouse_interaction.html

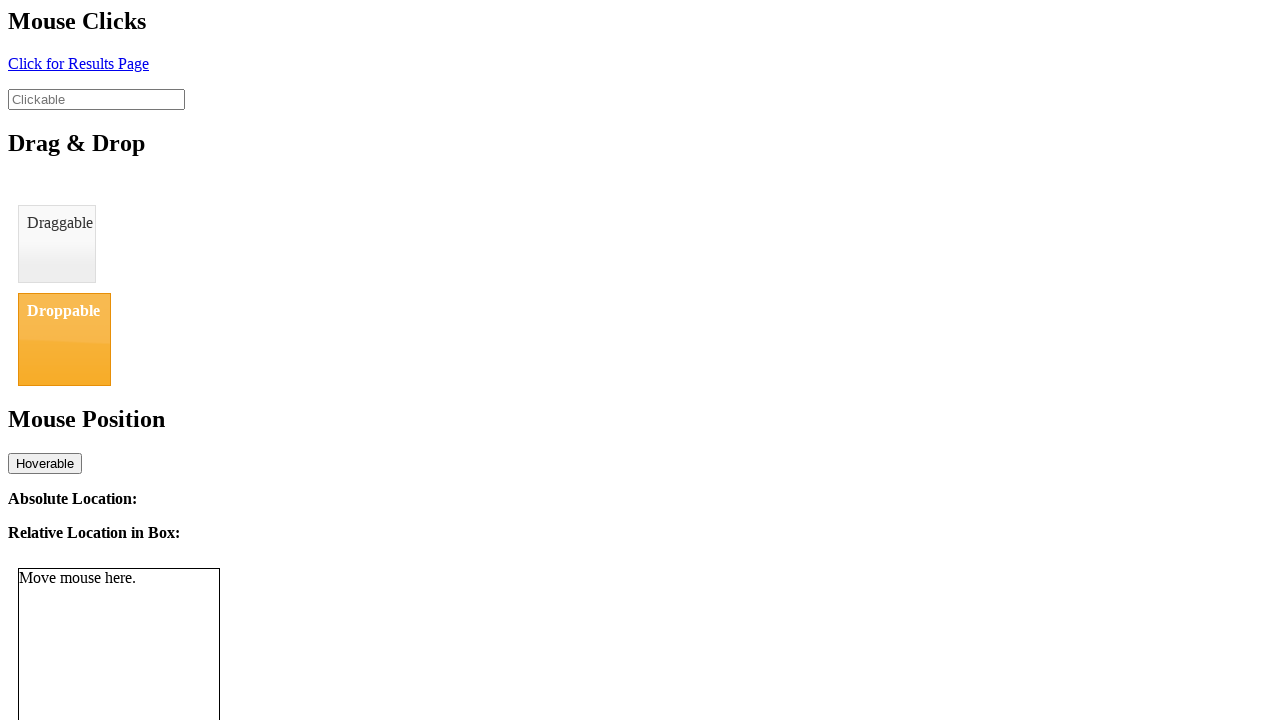

Clicked on the clickable input element at (96, 99) on #clickable
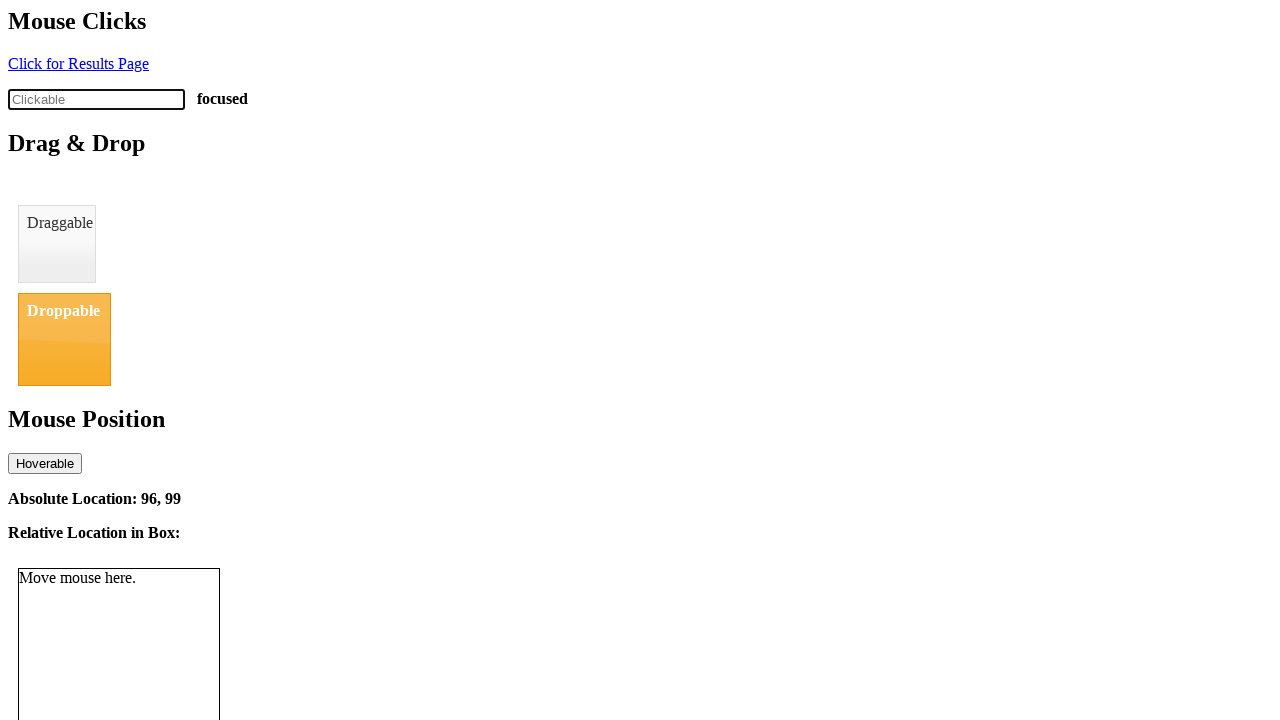

Verified click status element is present
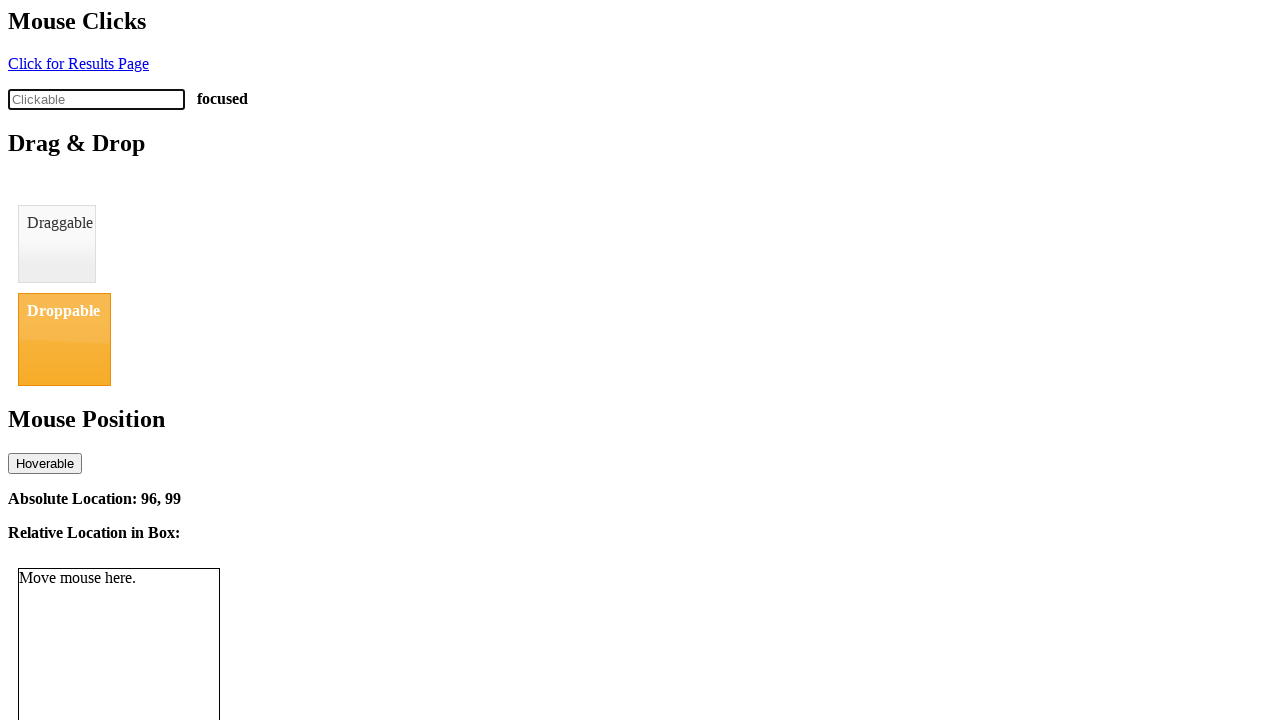

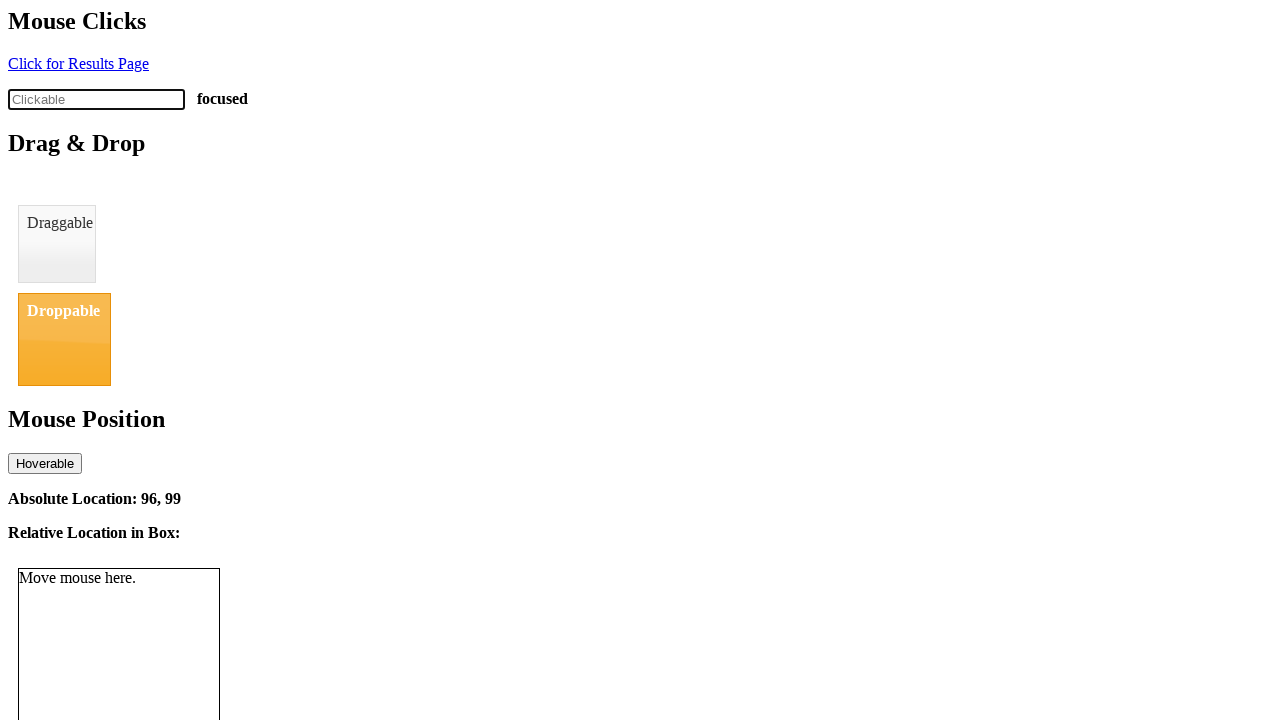